Tests clearing the complete state of all items by checking and then unchecking the toggle all checkbox

Starting URL: https://demo.playwright.dev/todomvc

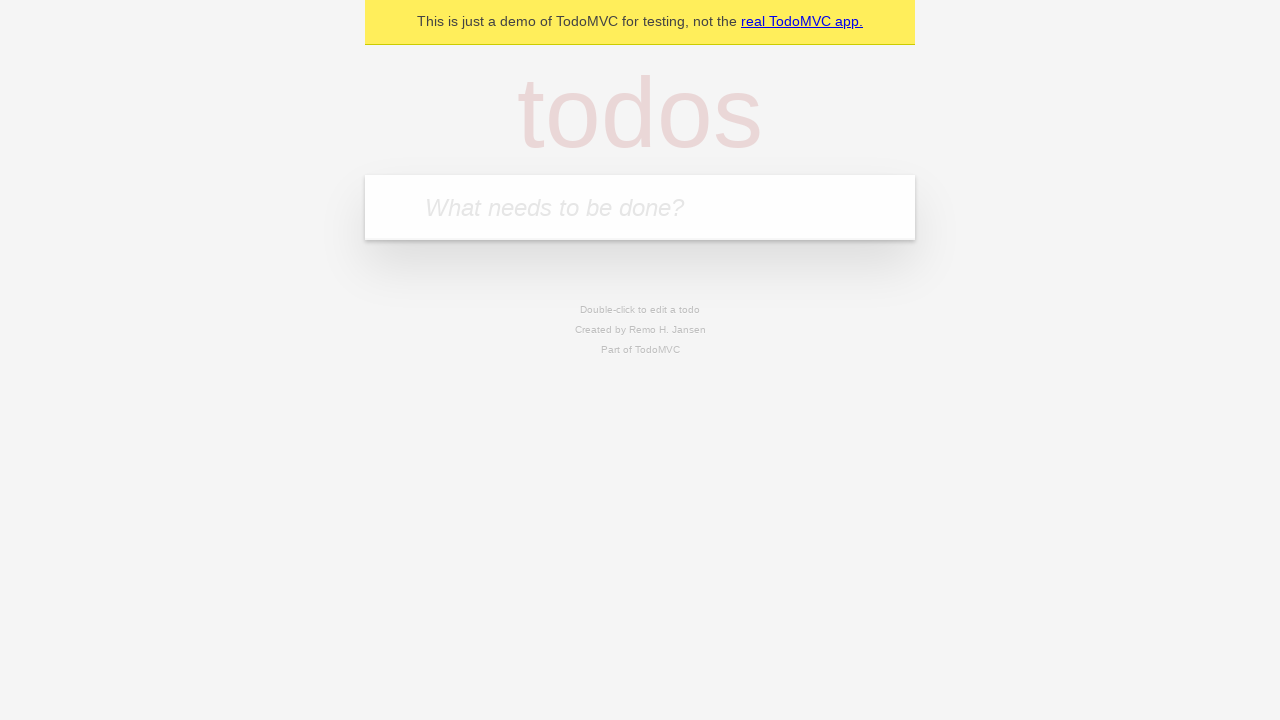

Located the new todo input field
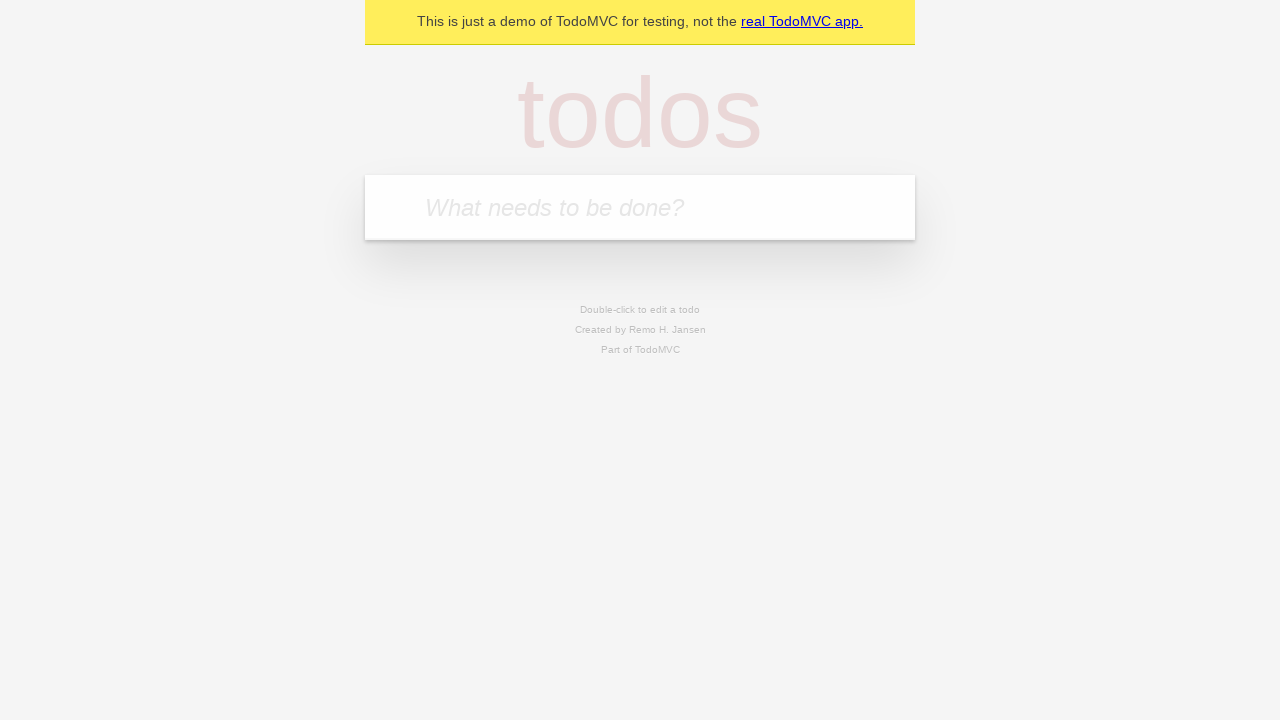

Filled todo input with 'buy some cheese' on internal:attr=[placeholder="What needs to be done?"i]
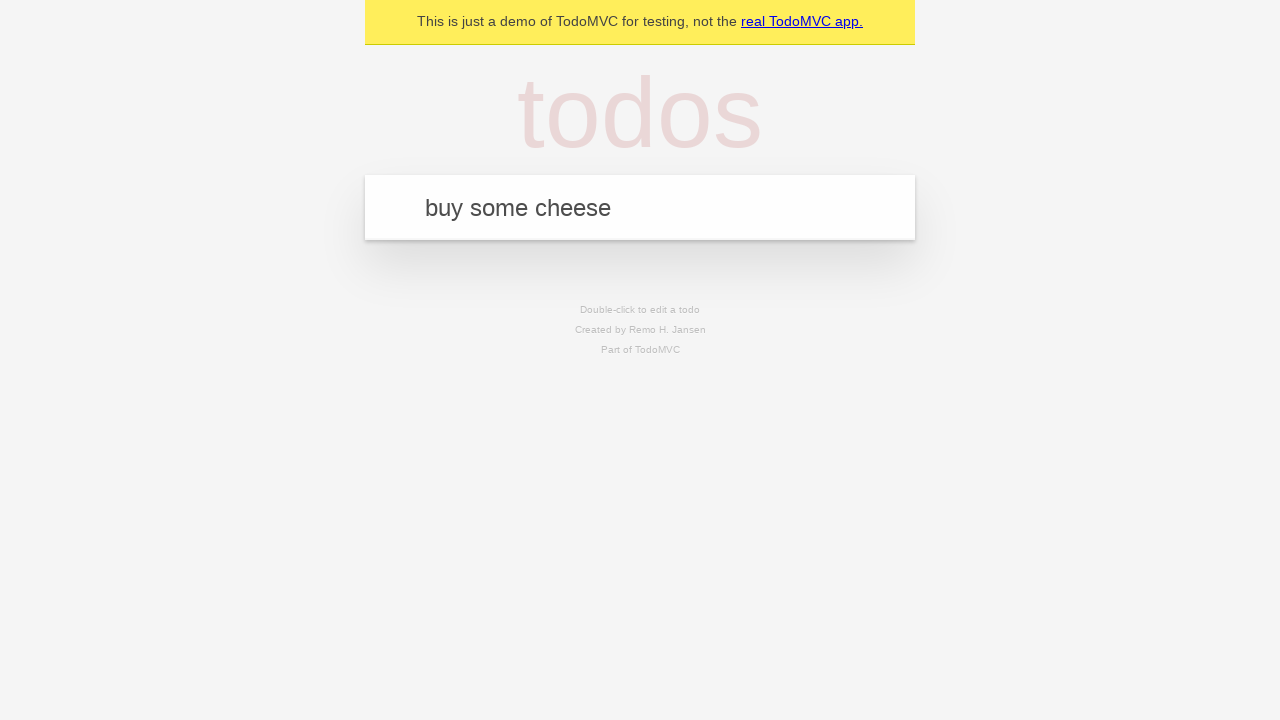

Pressed Enter to add 'buy some cheese' to the todo list on internal:attr=[placeholder="What needs to be done?"i]
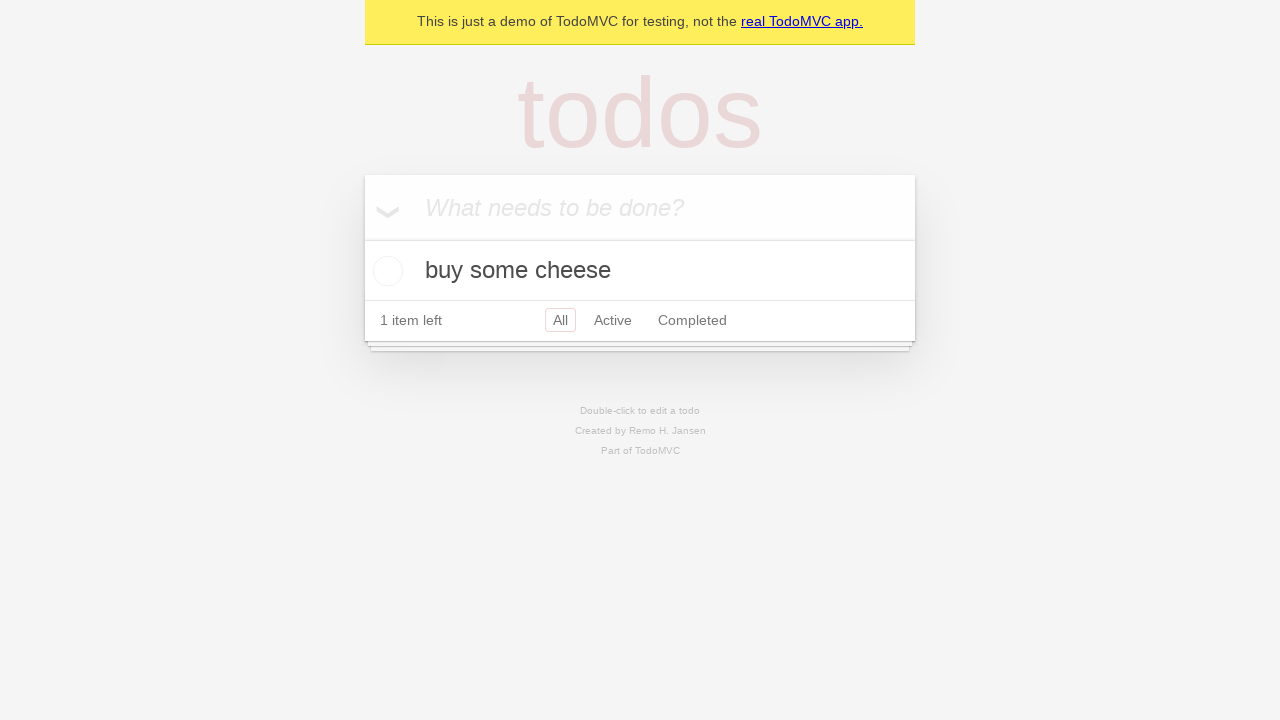

Filled todo input with 'feed the cat' on internal:attr=[placeholder="What needs to be done?"i]
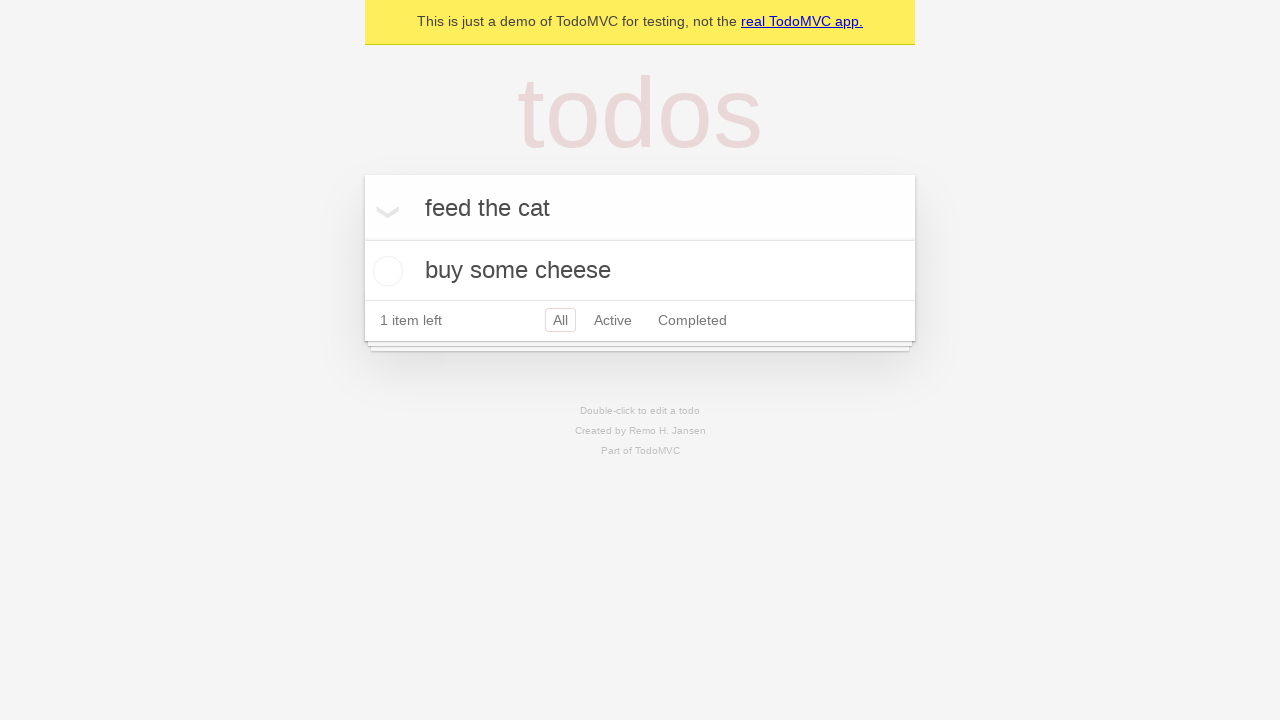

Pressed Enter to add 'feed the cat' to the todo list on internal:attr=[placeholder="What needs to be done?"i]
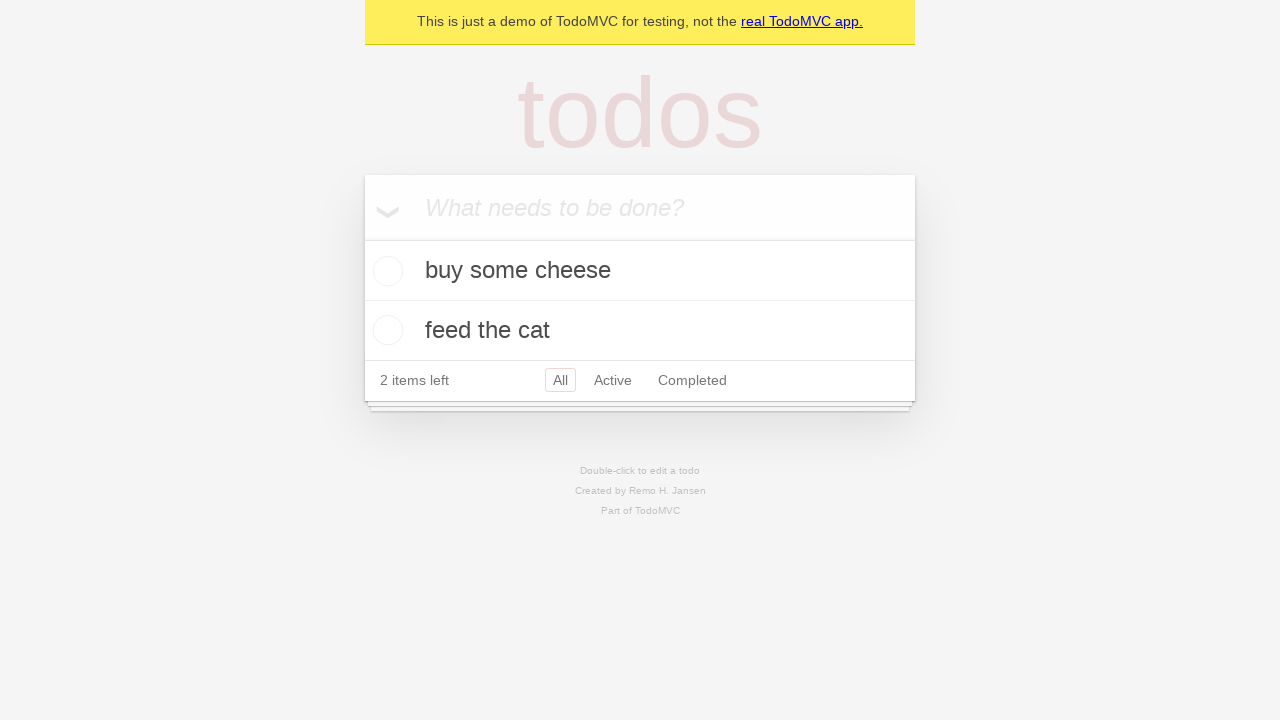

Filled todo input with 'book a doctors appointment' on internal:attr=[placeholder="What needs to be done?"i]
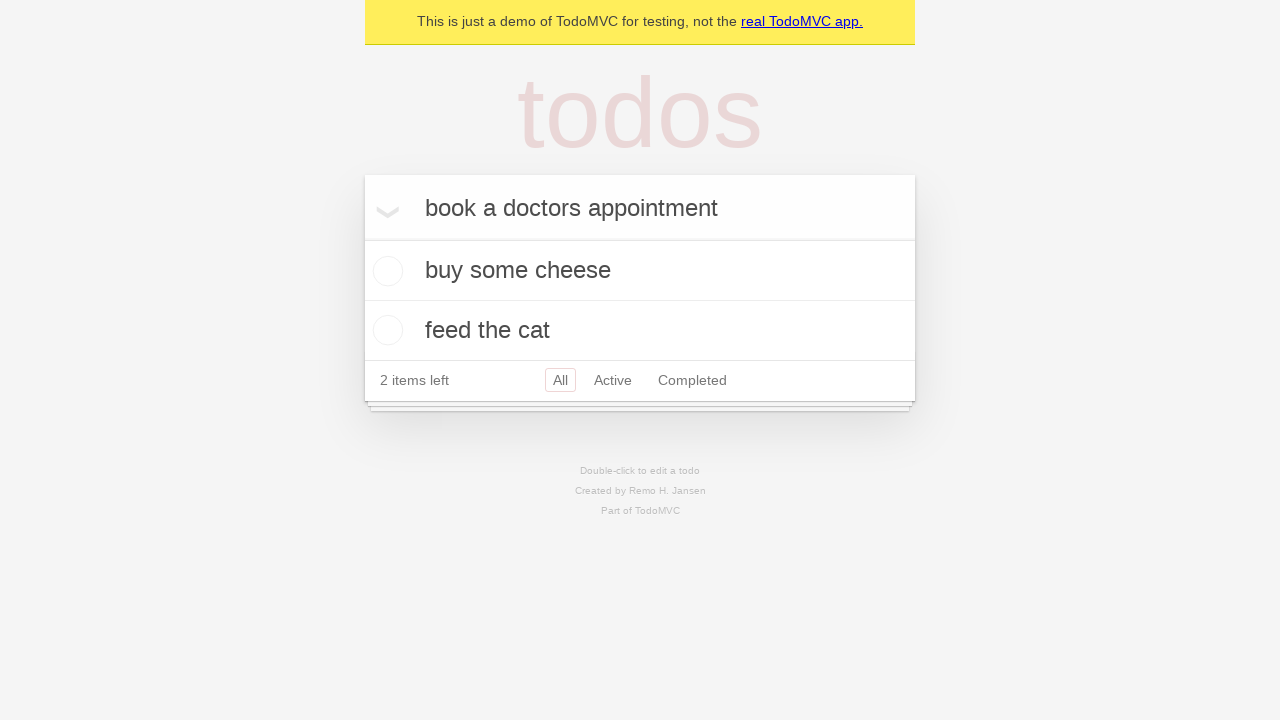

Pressed Enter to add 'book a doctors appointment' to the todo list on internal:attr=[placeholder="What needs to be done?"i]
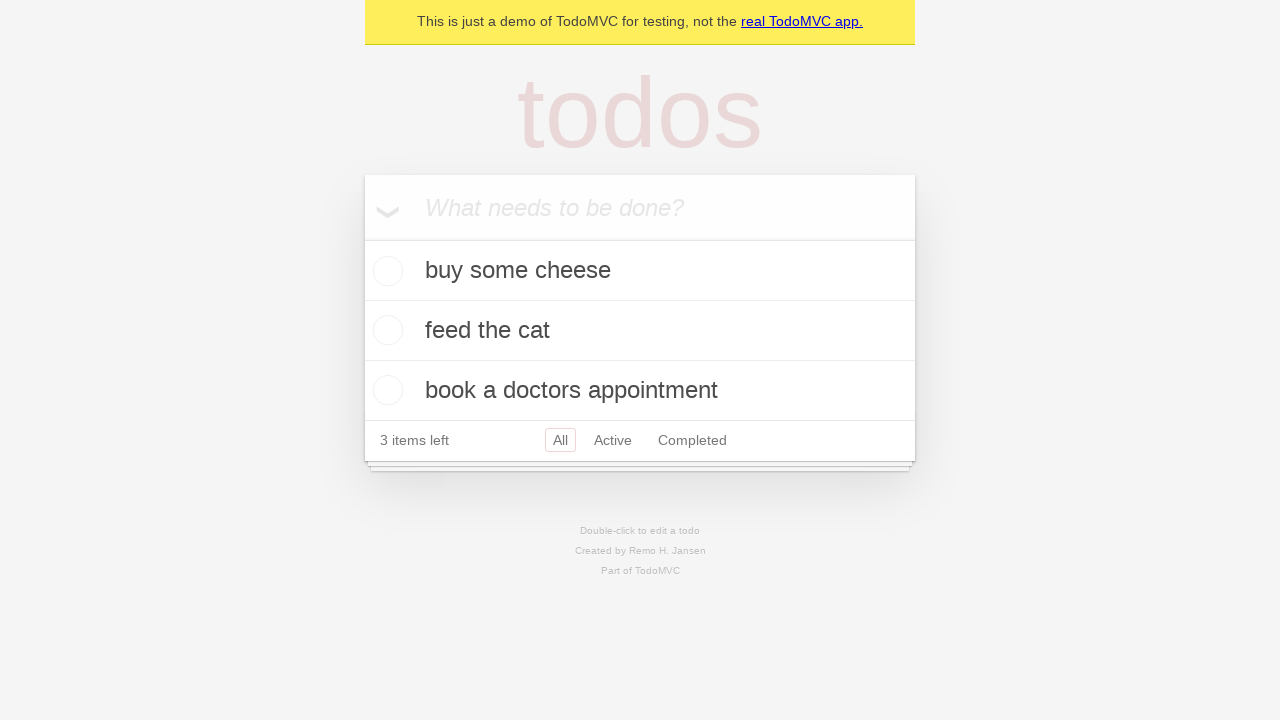

Waited for all 3 todo items to be added to the list
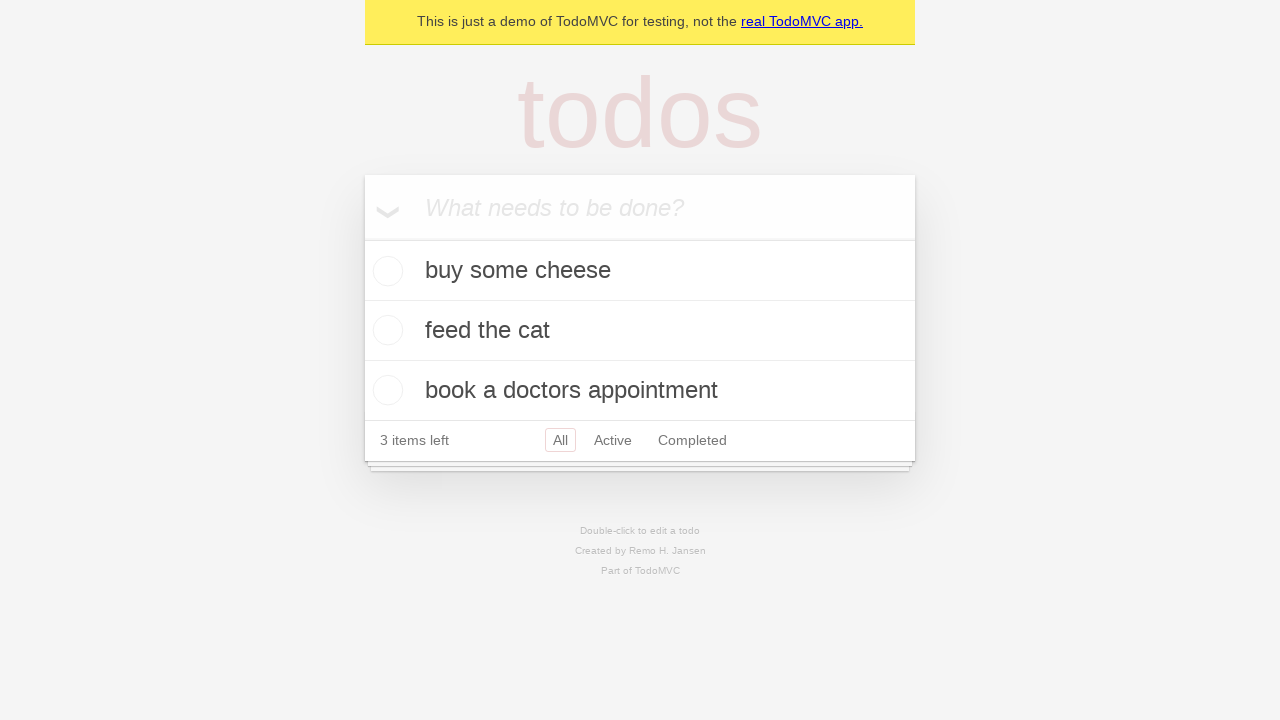

Located the toggle all checkbox
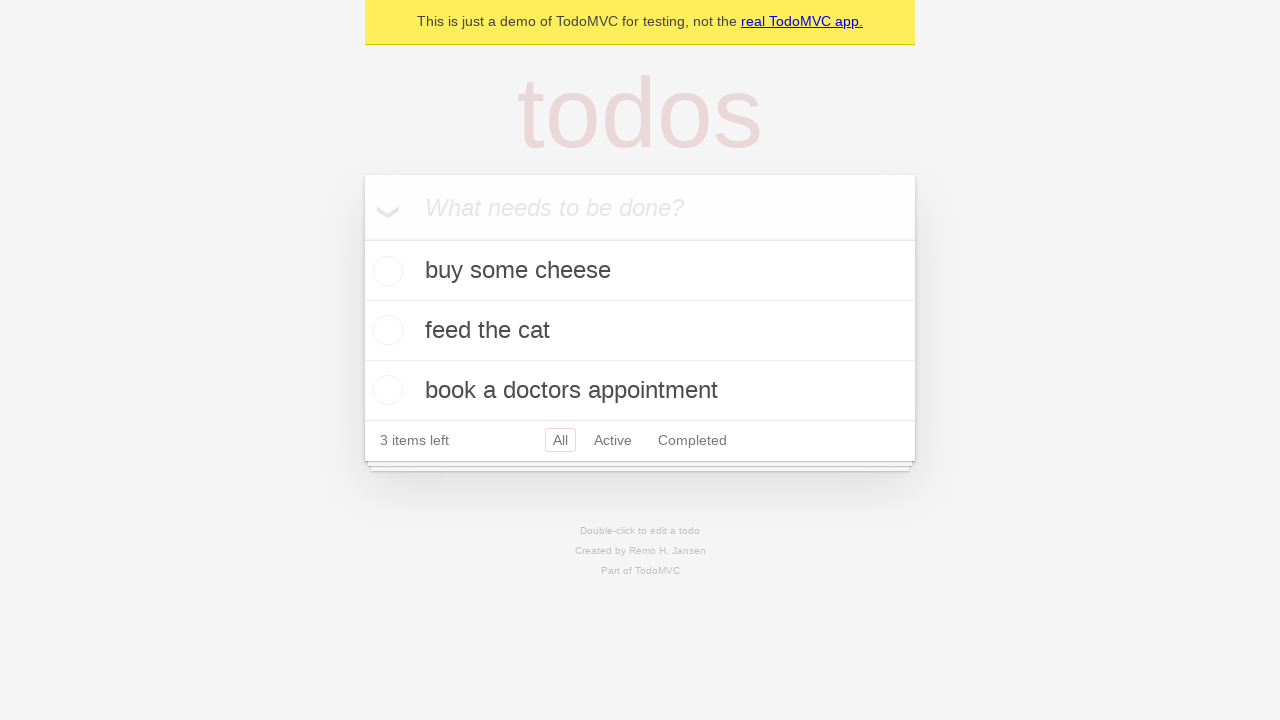

Checked the toggle all checkbox to mark all items as complete at (362, 238) on internal:label="Mark all as complete"i
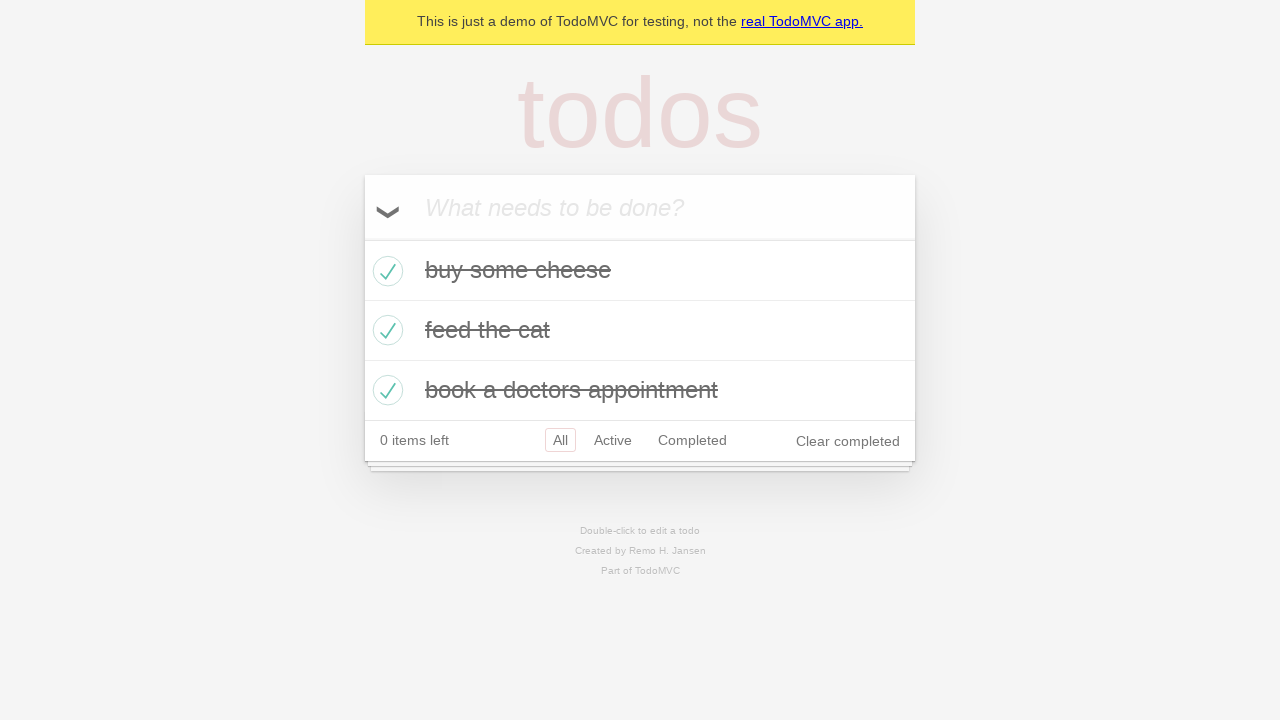

Unchecked the toggle all checkbox to clear the complete state of all items at (362, 238) on internal:label="Mark all as complete"i
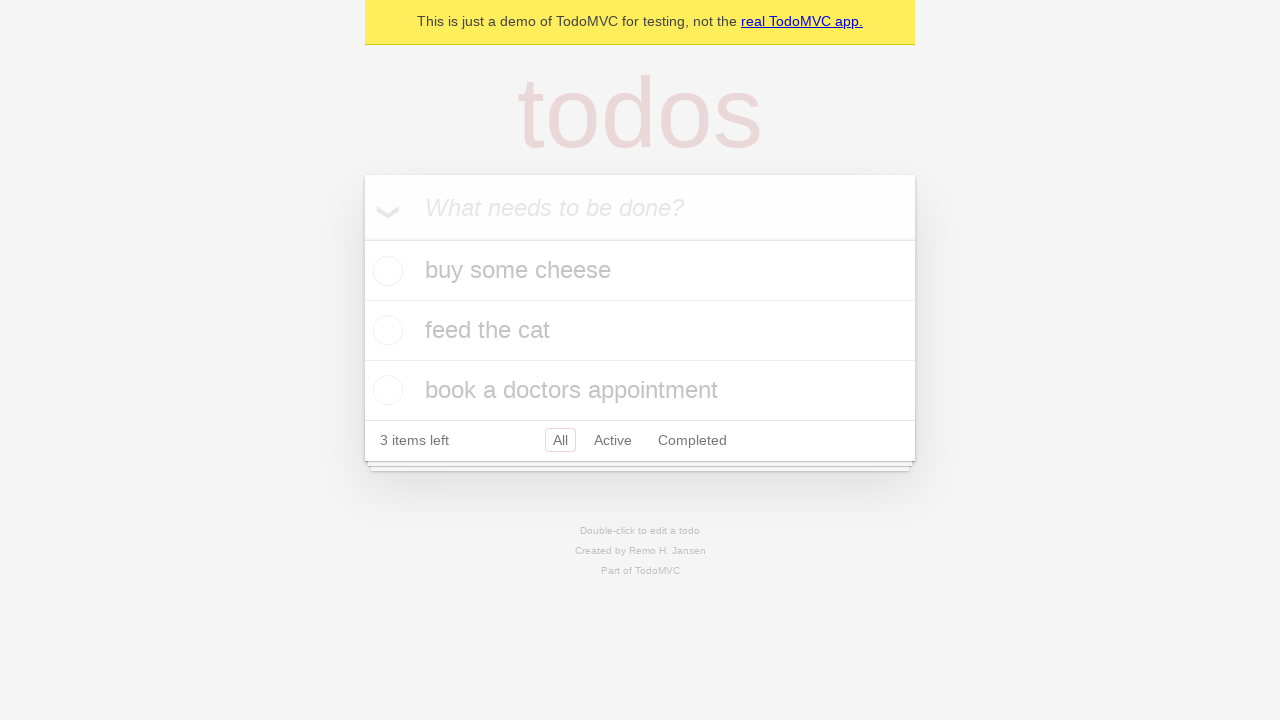

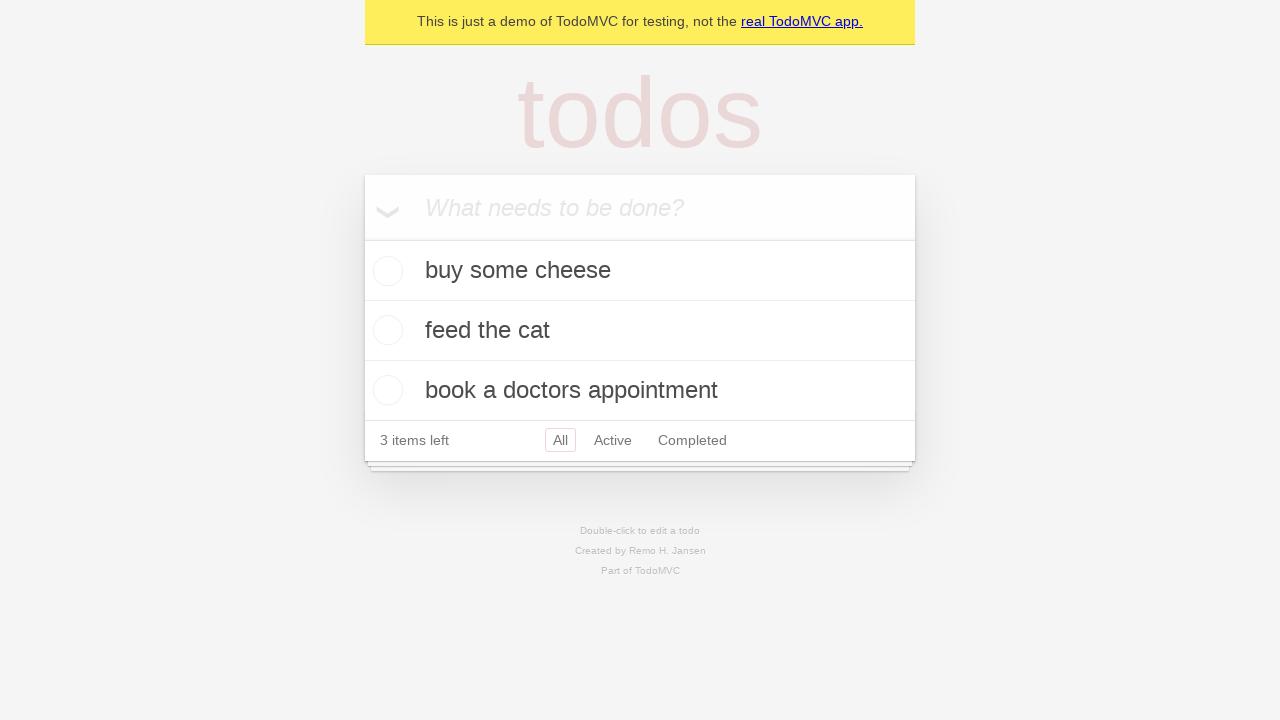